Navigates to the Hindustan Times news website homepage and verifies the page loads successfully.

Starting URL: https://www.hindustantimes.com/

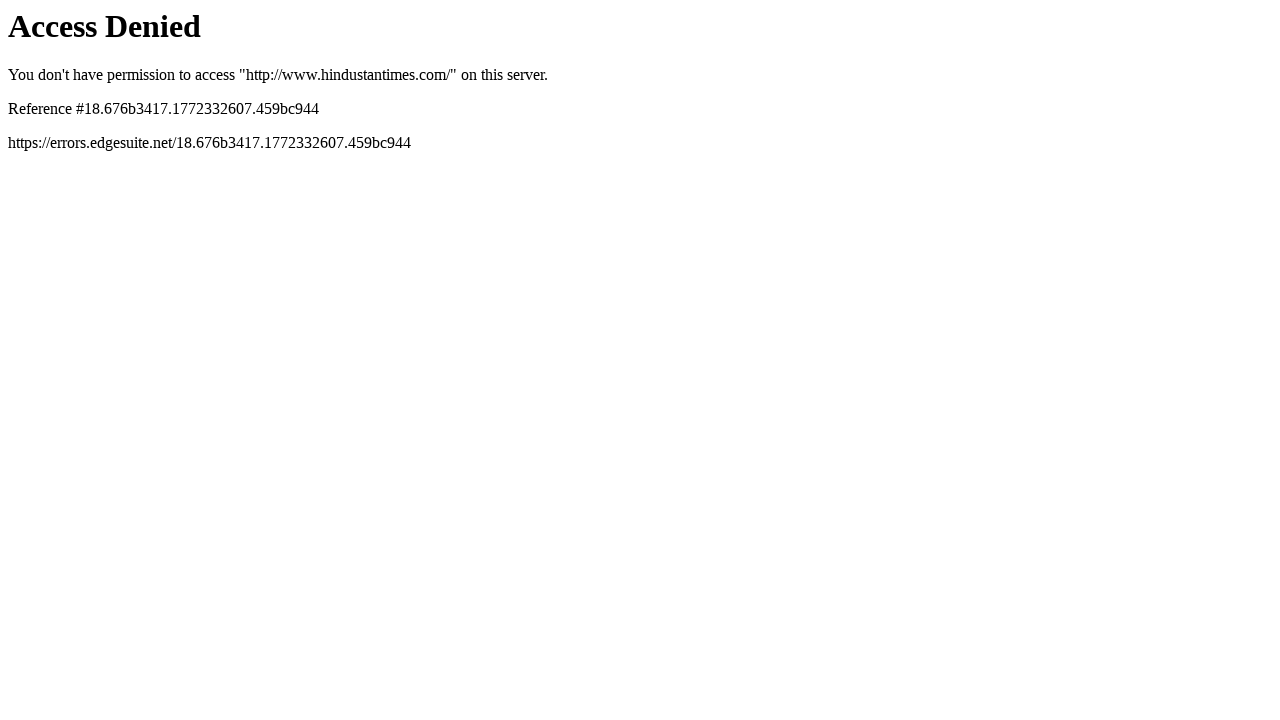

Navigated to Hindustan Times homepage
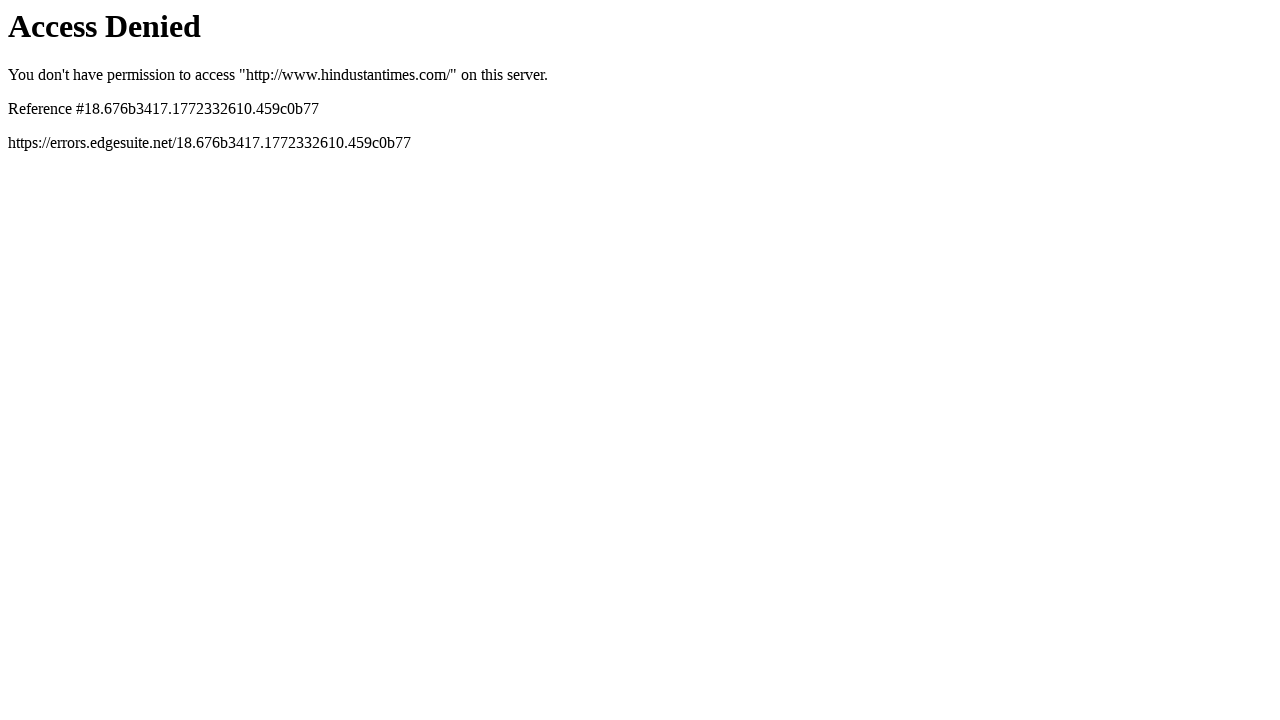

Page DOM content loaded
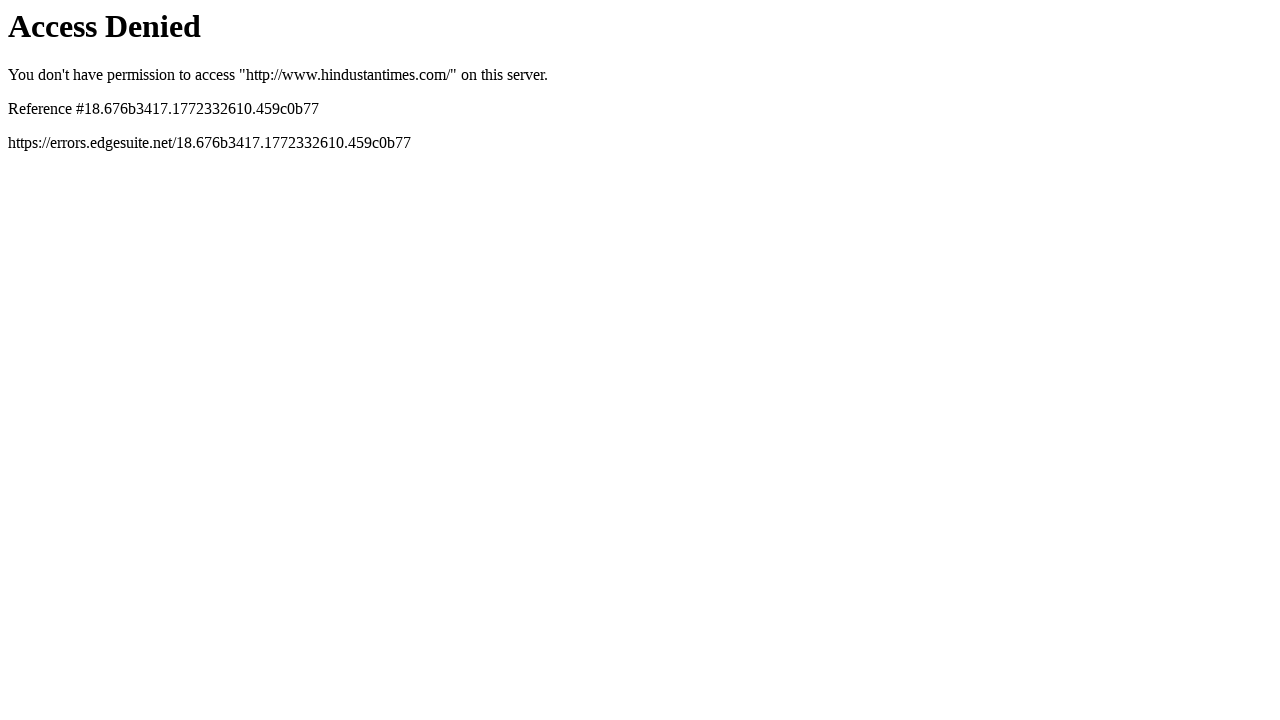

Body element found, page loaded successfully
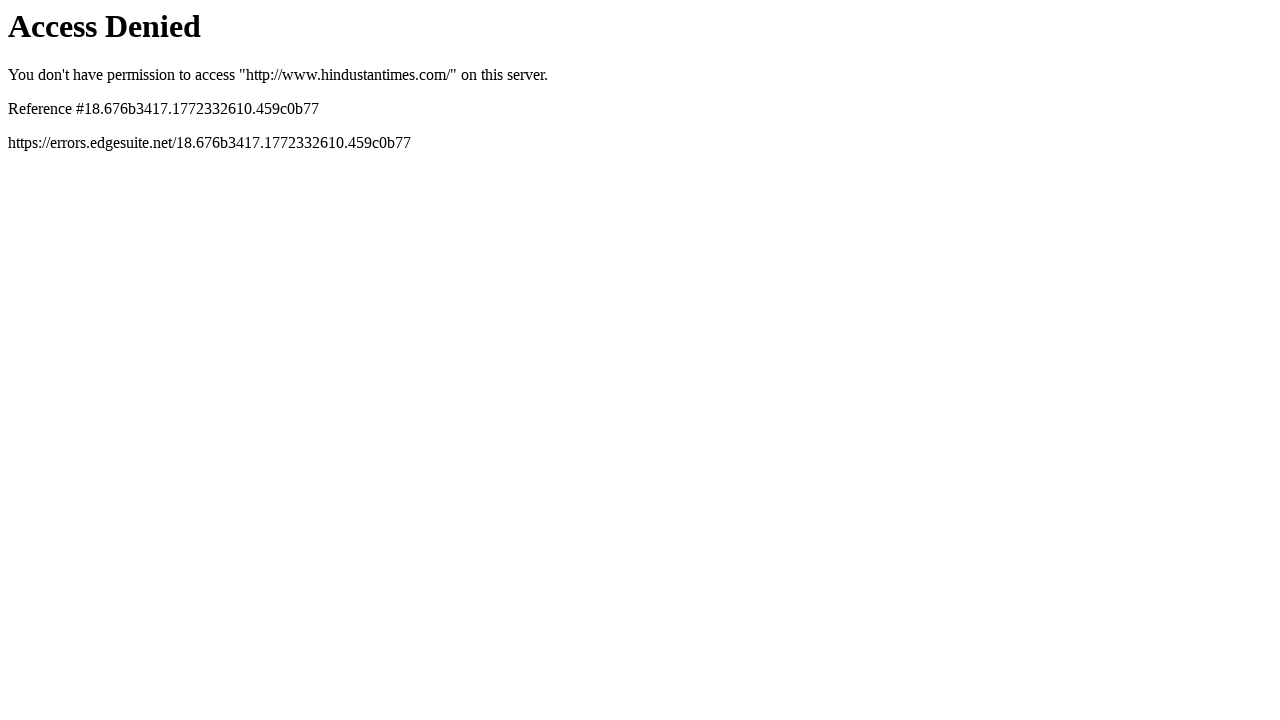

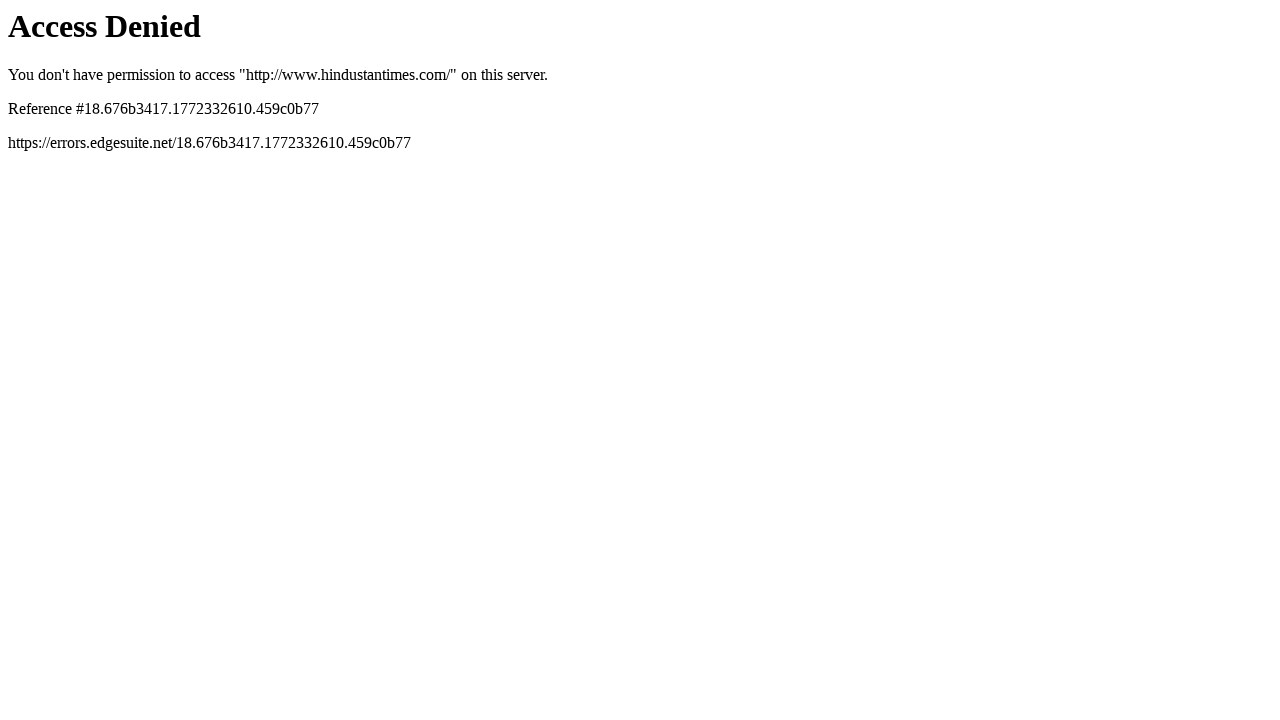